Navigates to Zara's women's dresses category page, scrolls to load products via infinite scroll, clicks on a product to view its details, and navigates through pagination.

Starting URL: https://www.zara.com/ww/en/woman-dresses-l1066.html

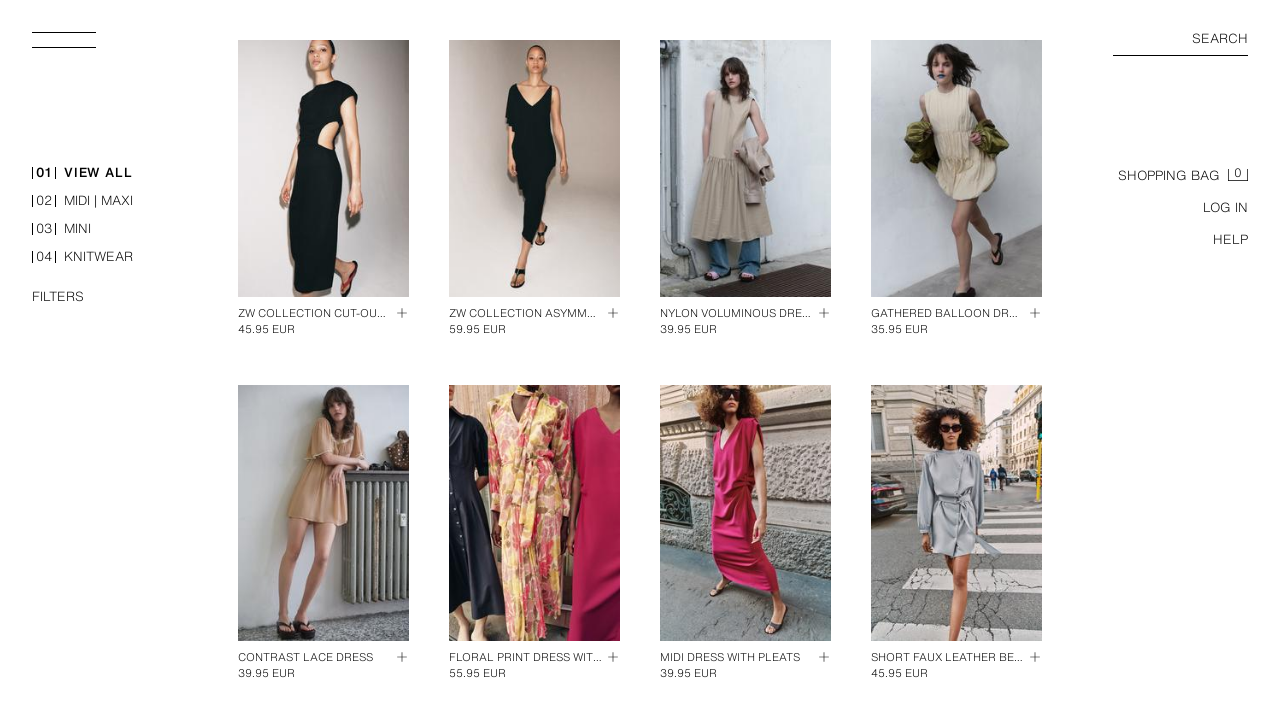

Waited for products to load on Zara women's dresses category page
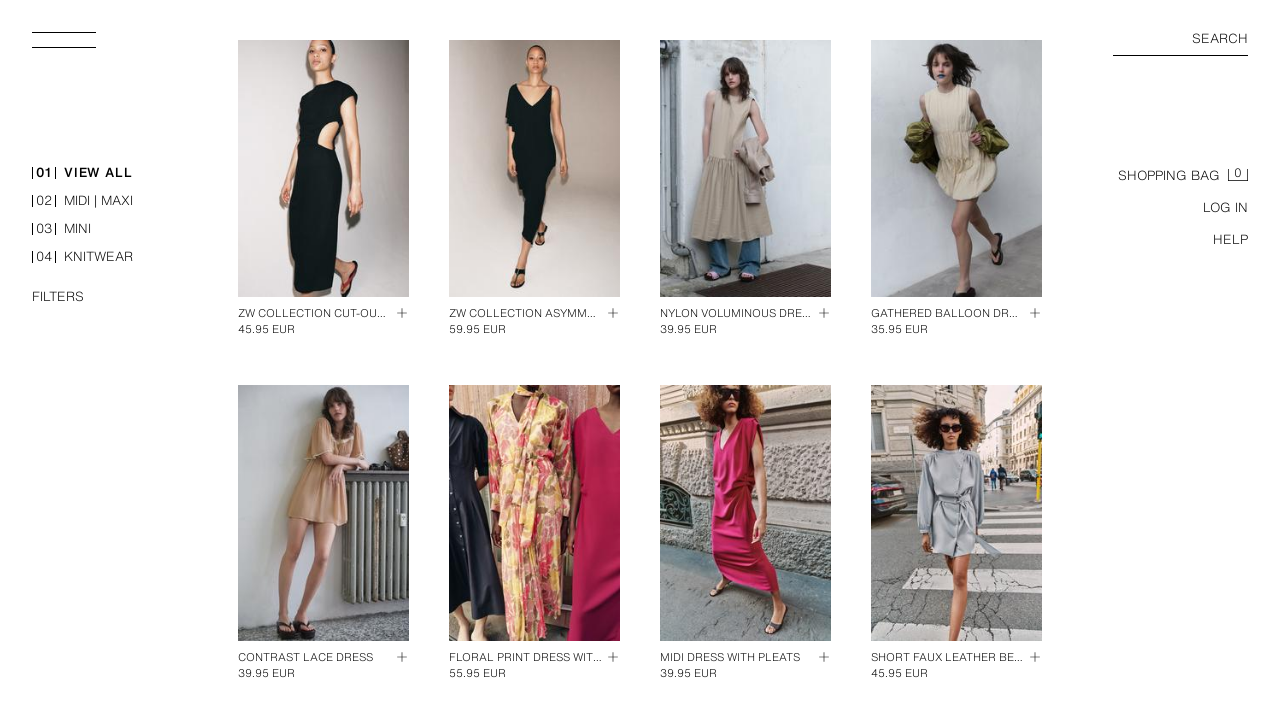

Evaluated initial page height for infinite scroll
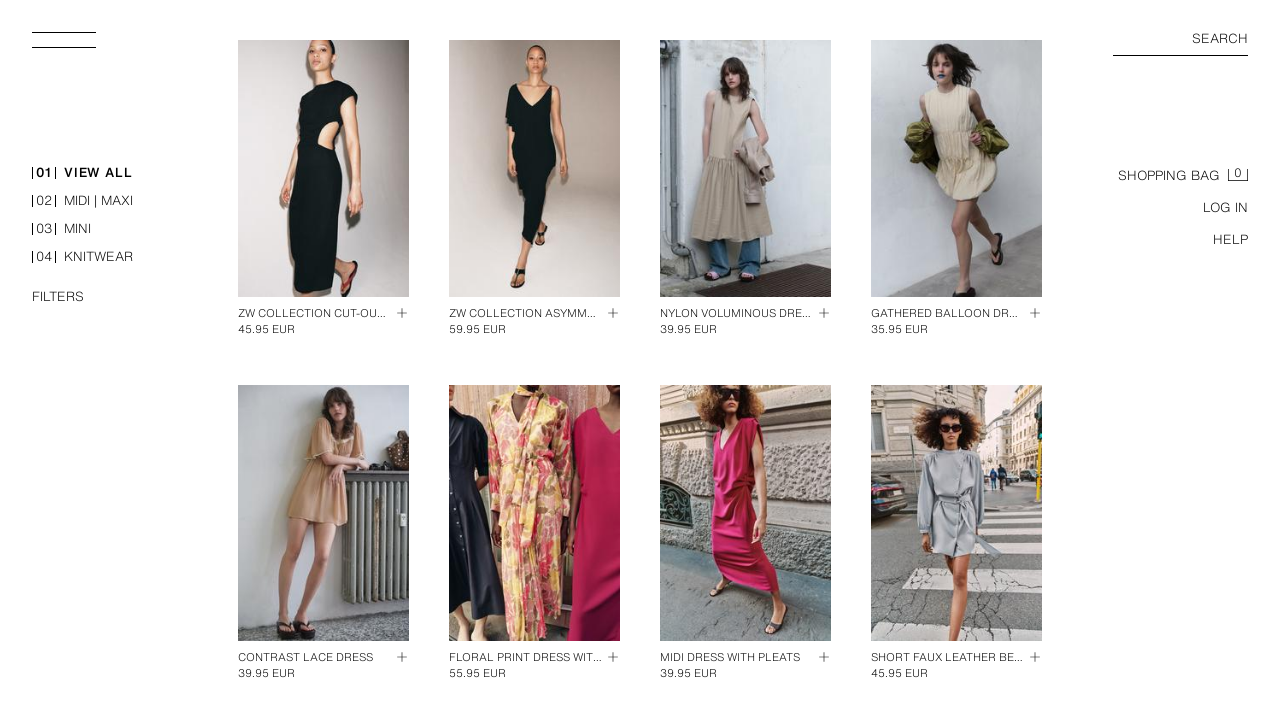

Scrolled to bottom of page to trigger infinite scroll
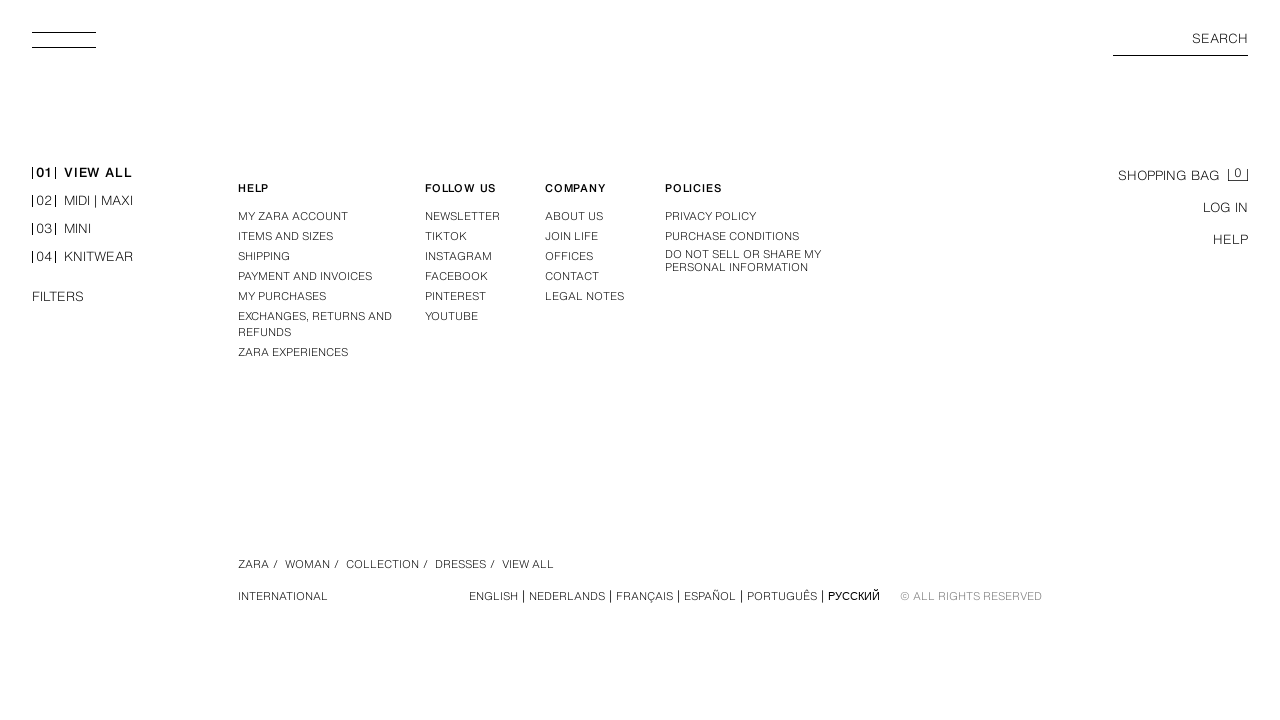

Waited for products to load after scroll
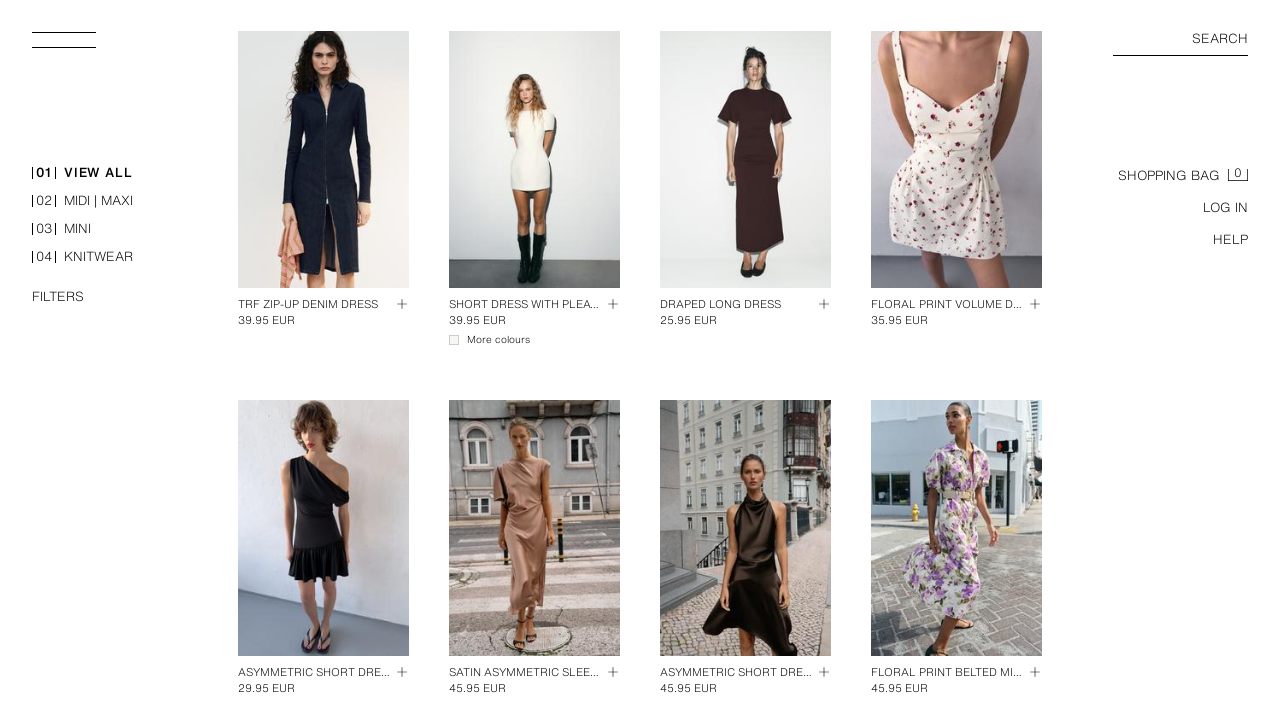

Evaluated new page height to check if more products loaded
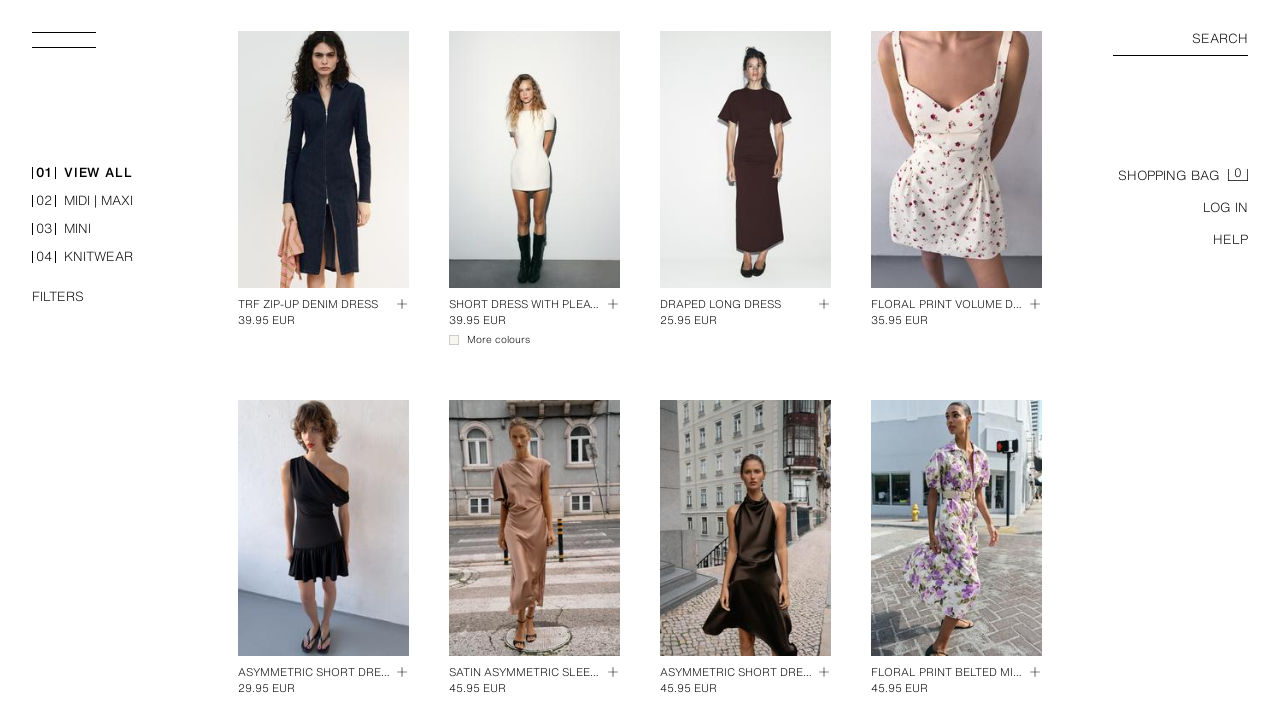

Scrolled to bottom of page to trigger infinite scroll
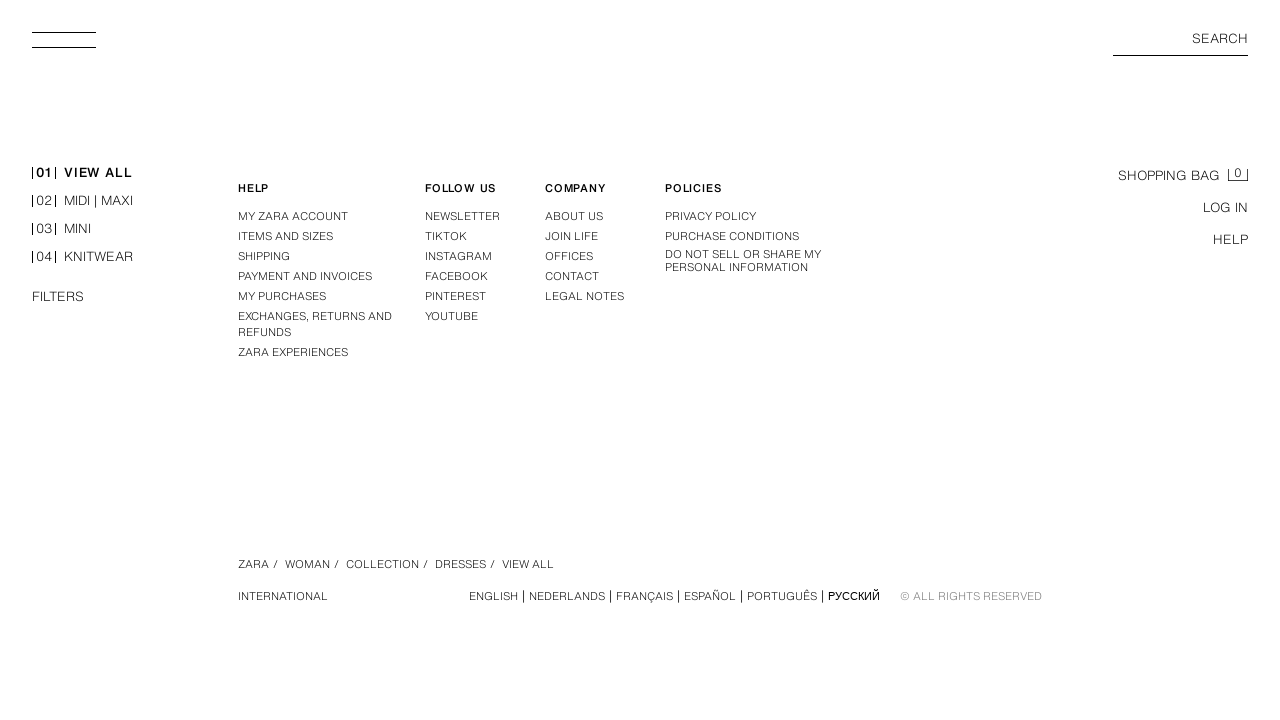

Waited for products to load after scroll
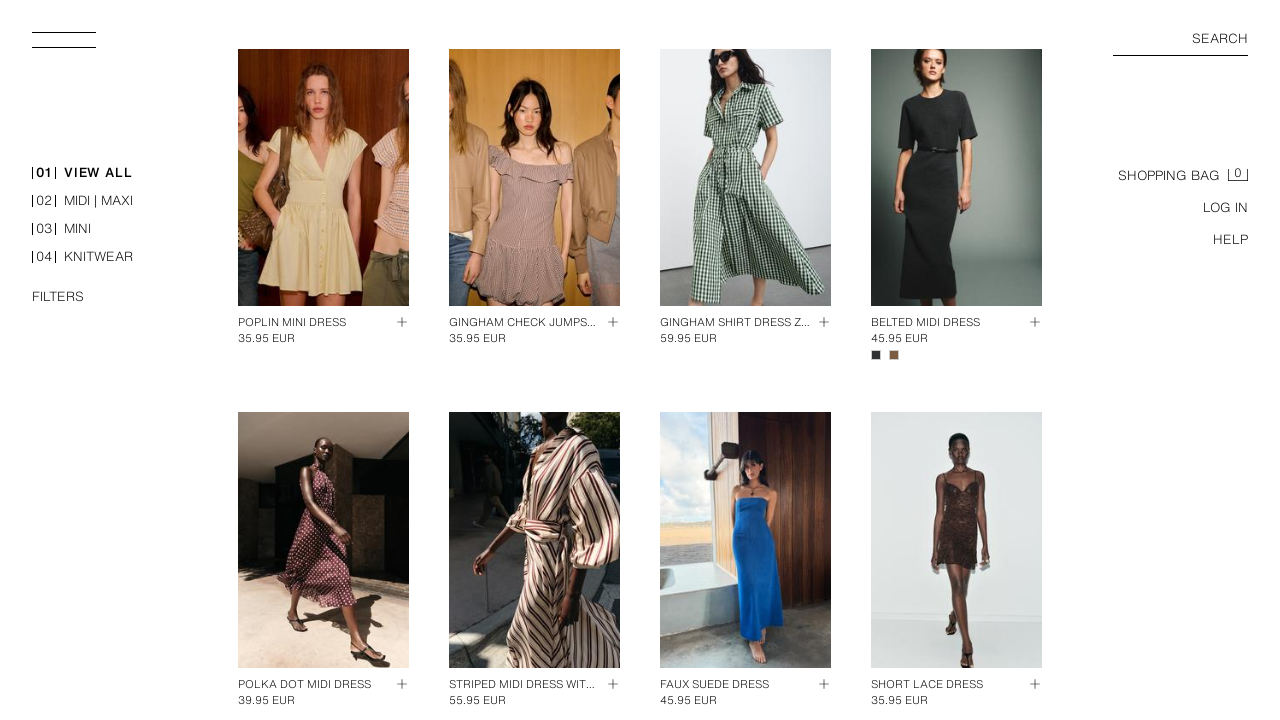

Evaluated new page height to check if more products loaded
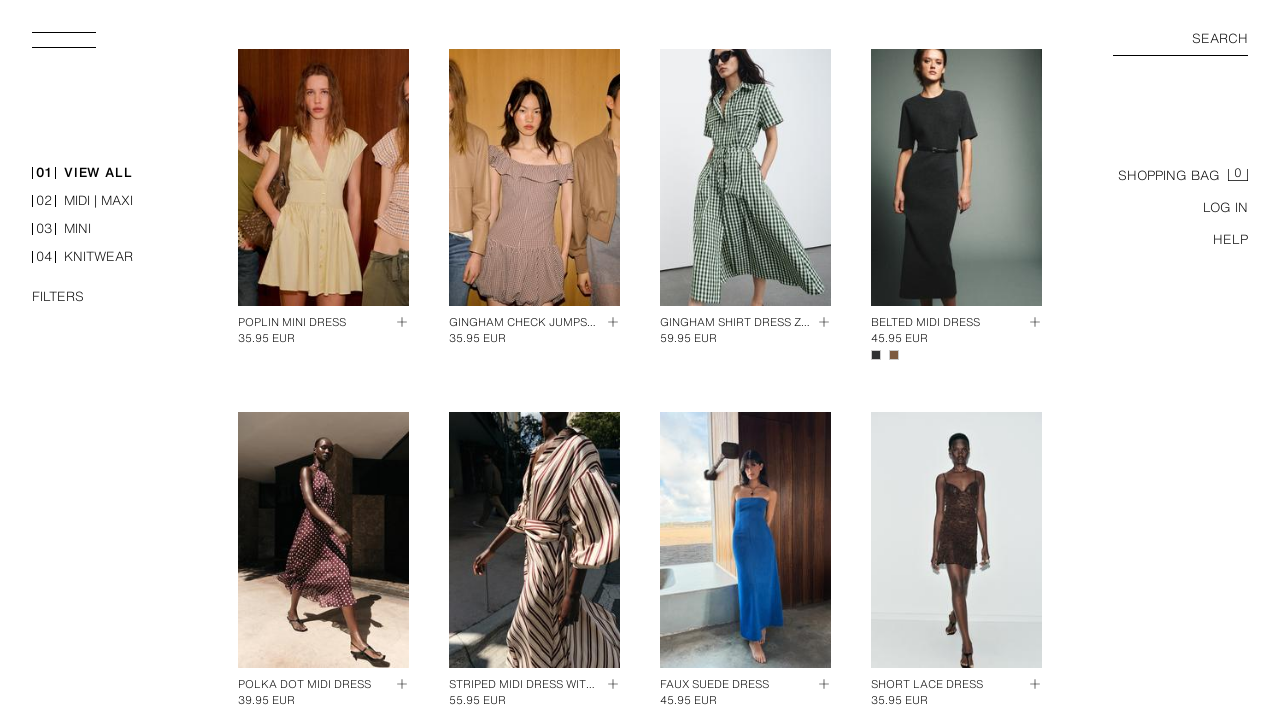

Scrolled to bottom of page to trigger infinite scroll
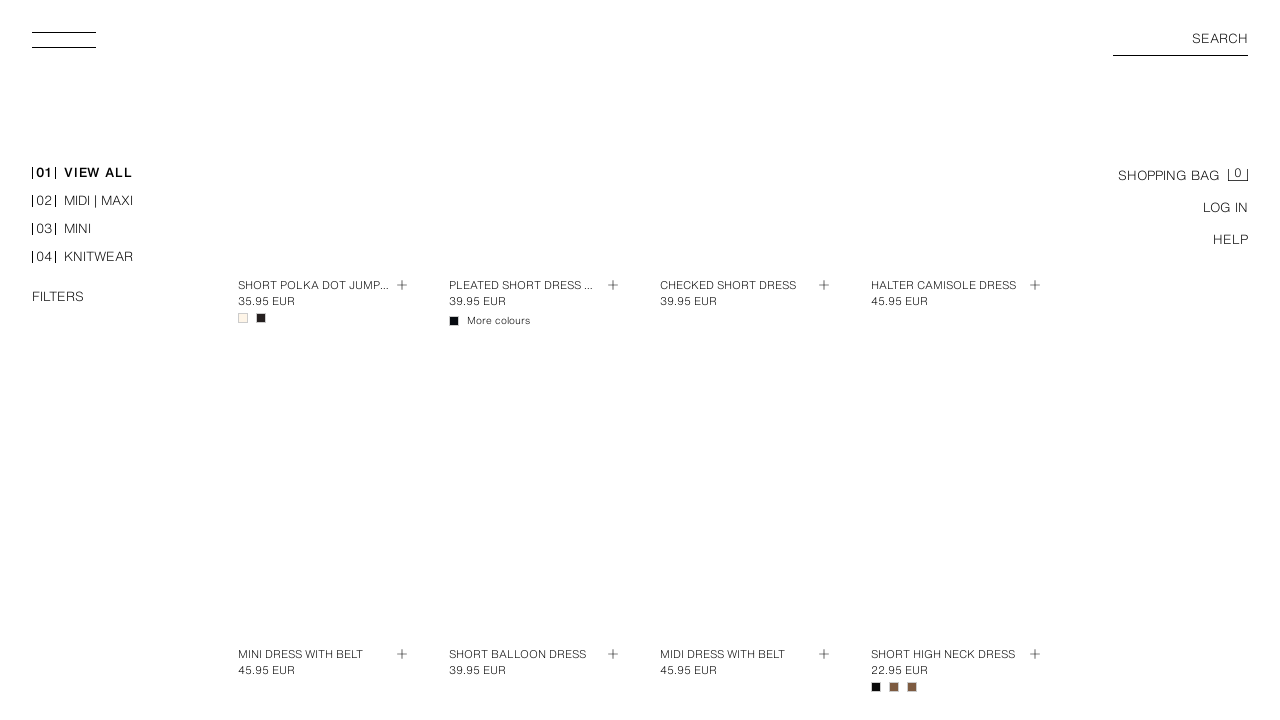

Waited for products to load after scroll
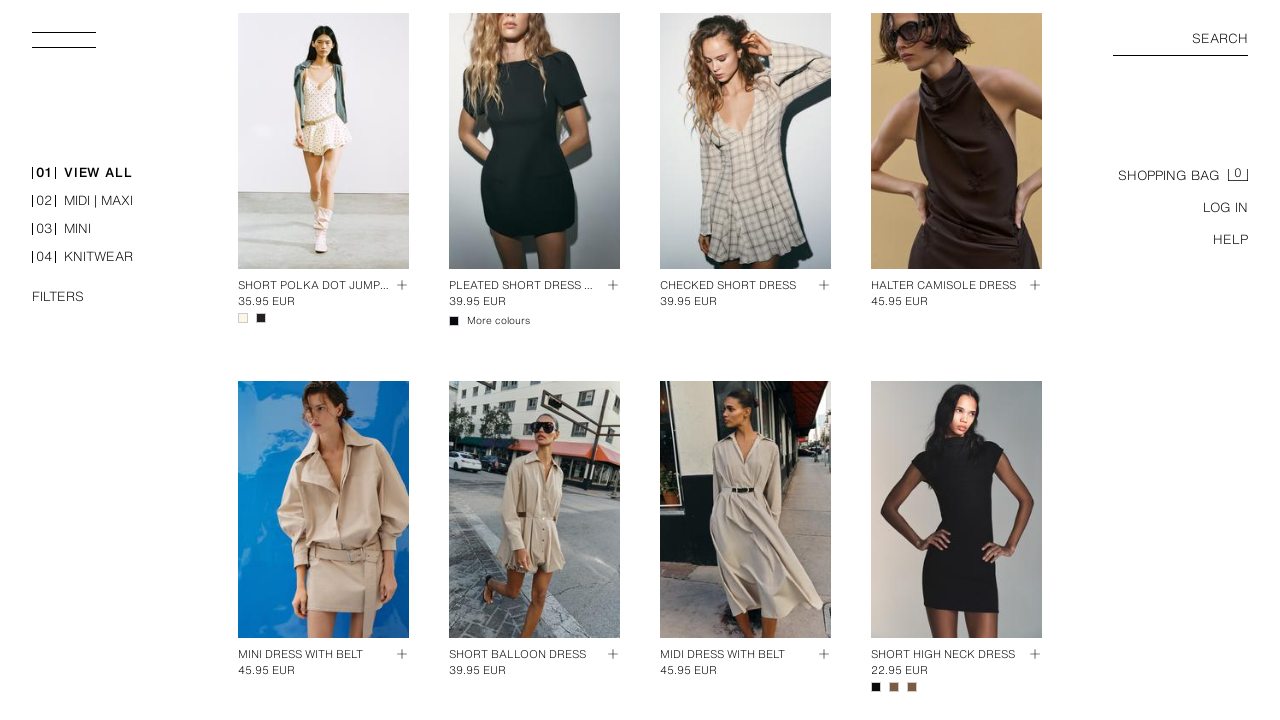

Evaluated new page height to check if more products loaded
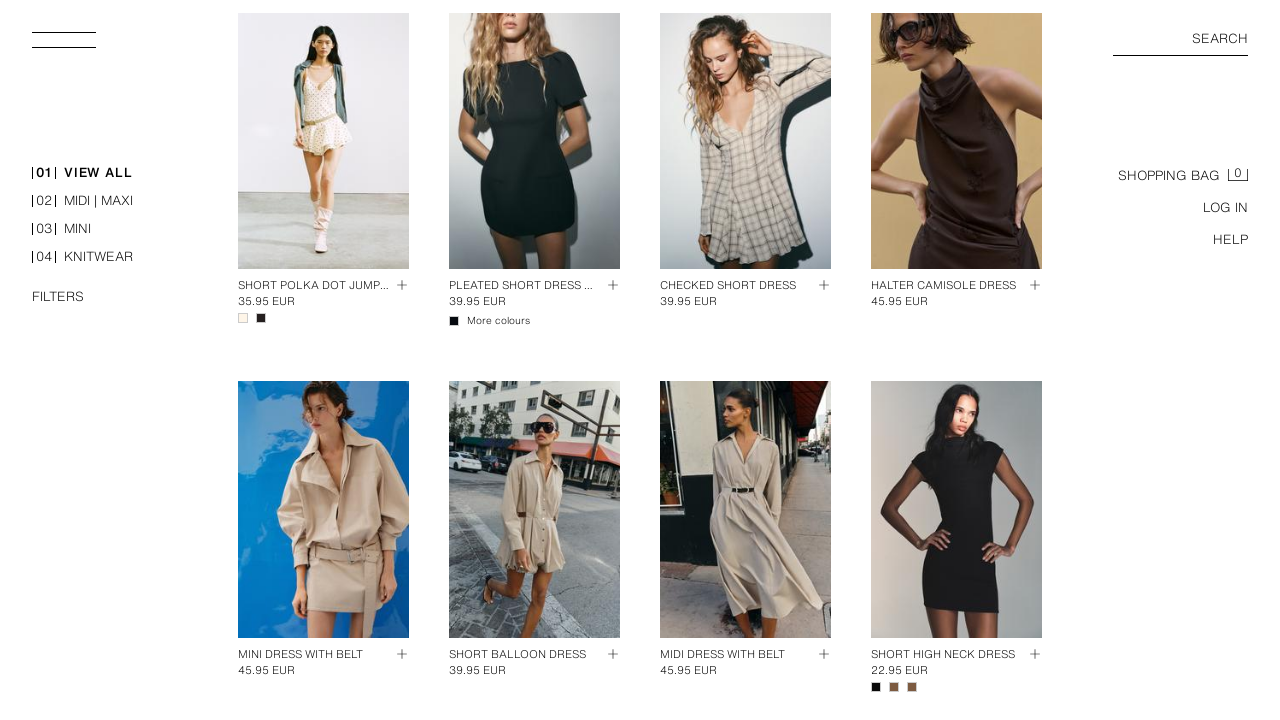

Scrolled to bottom of page to trigger infinite scroll
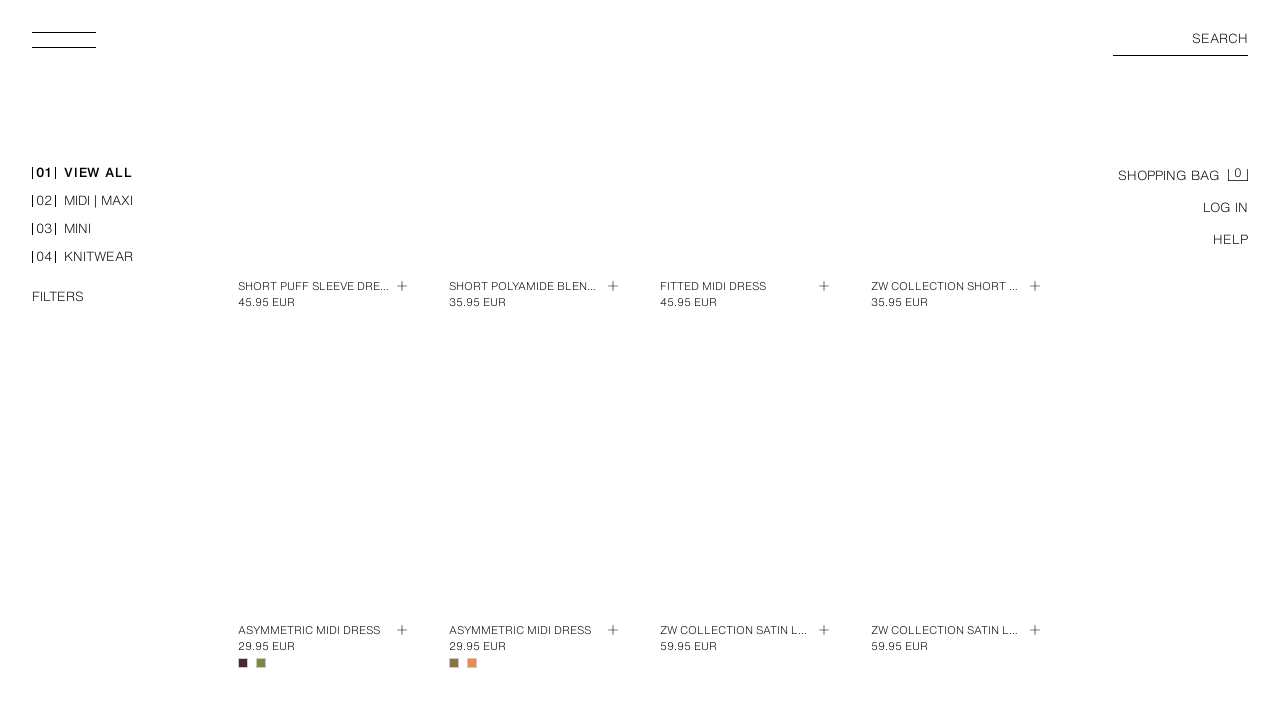

Waited for products to load after scroll
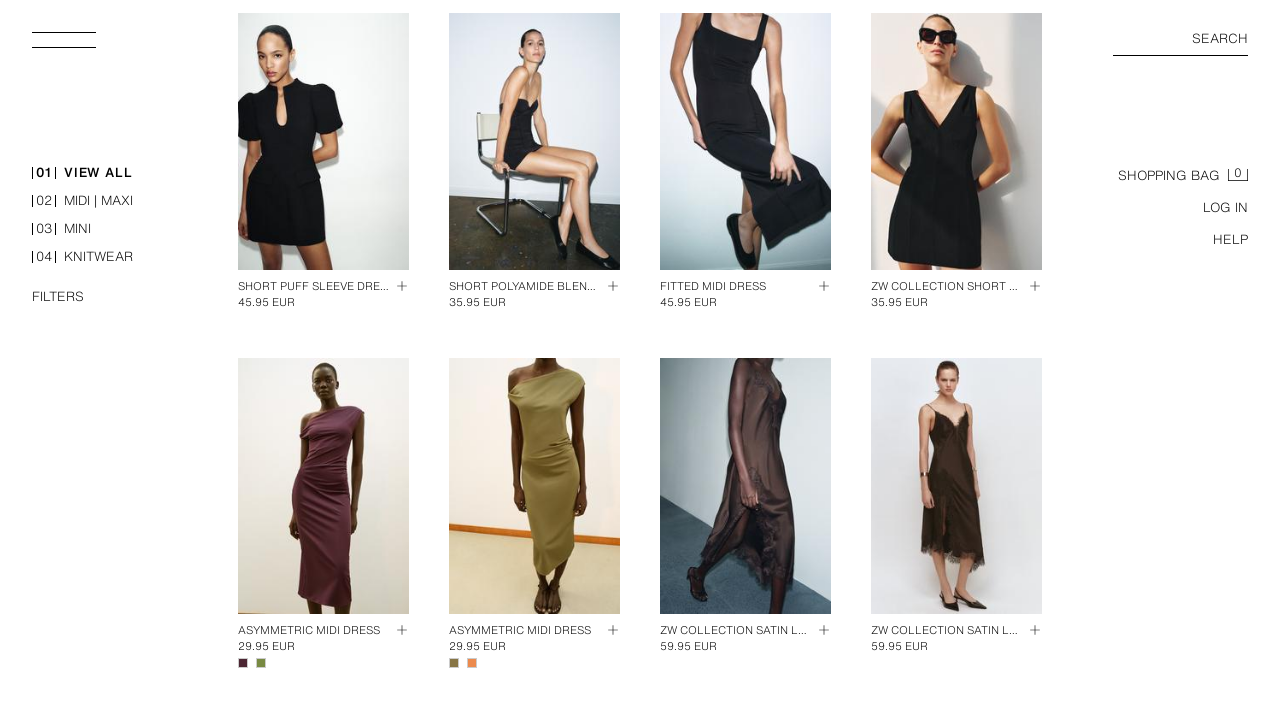

Evaluated new page height to check if more products loaded
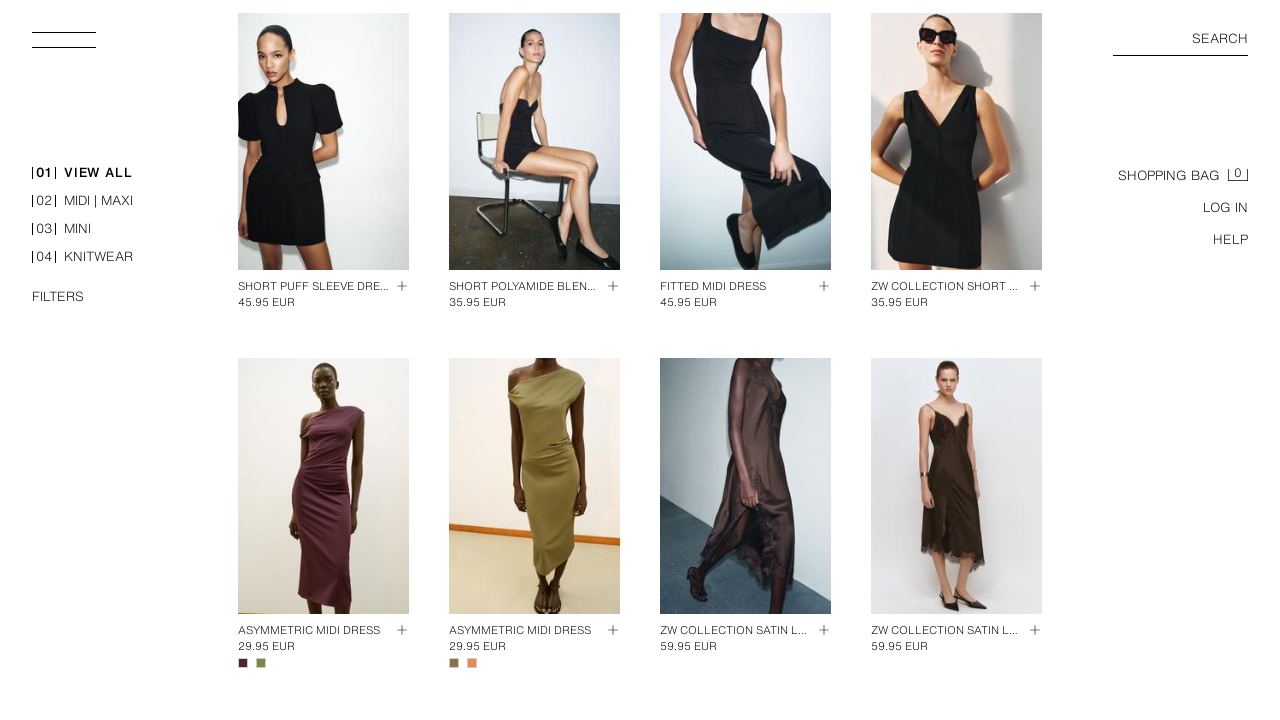

Scrolled to bottom of page to trigger infinite scroll
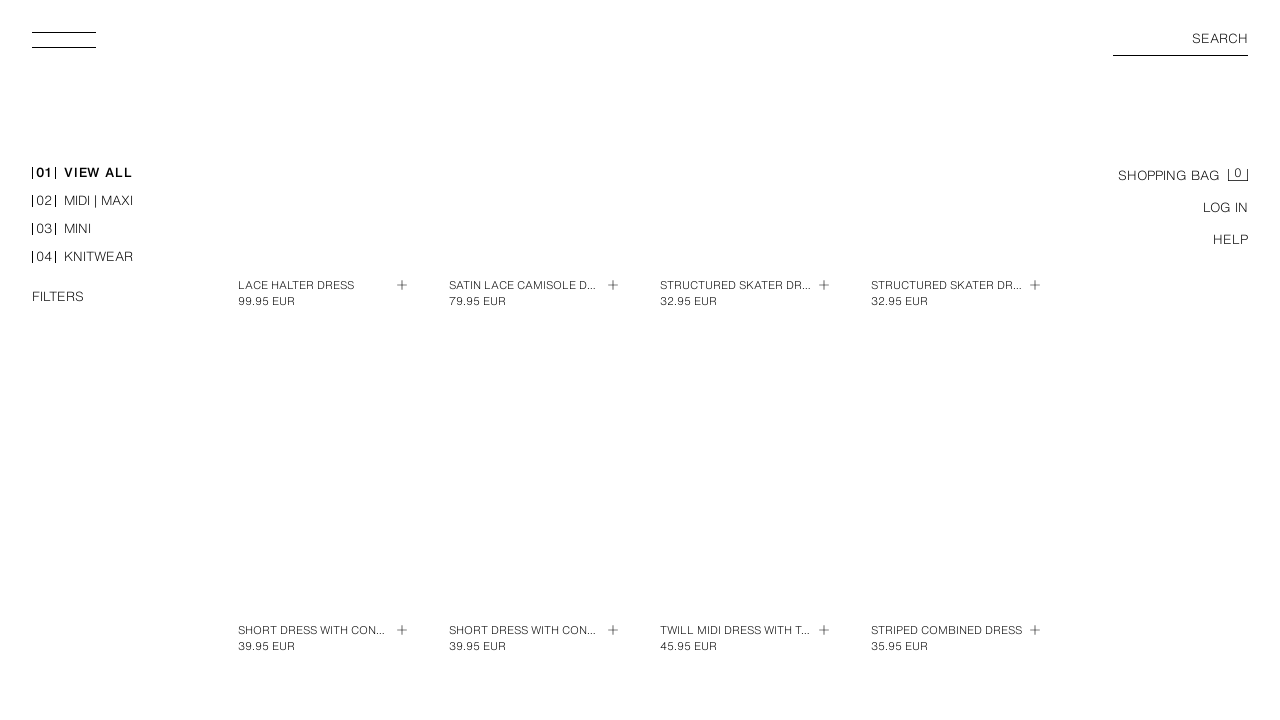

Waited for products to load after scroll
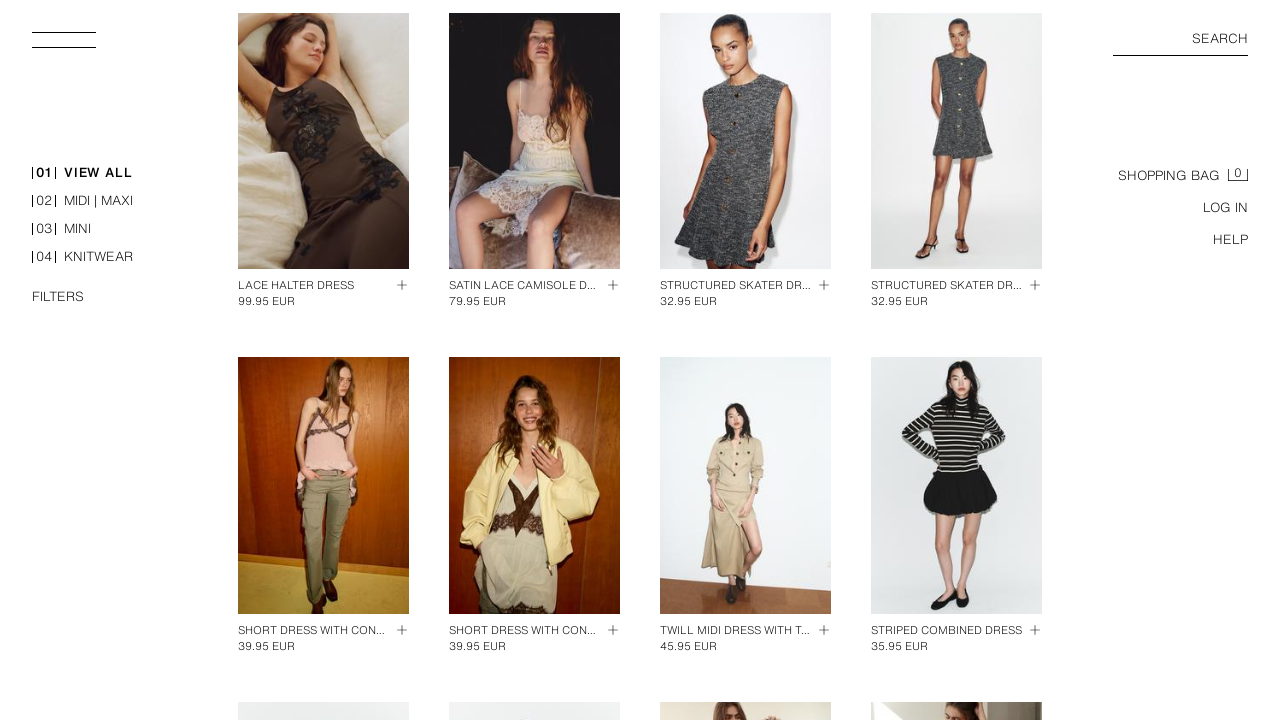

Evaluated new page height to check if more products loaded
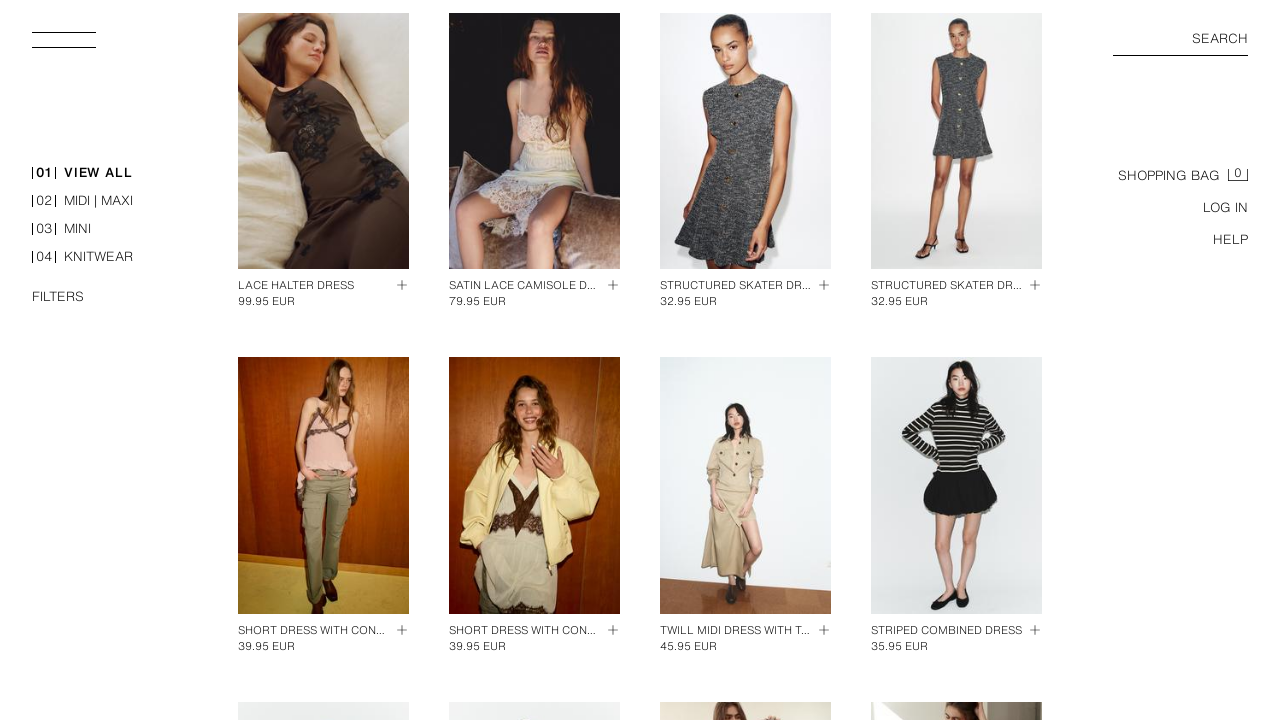

Verified product grid is visible after infinite scroll
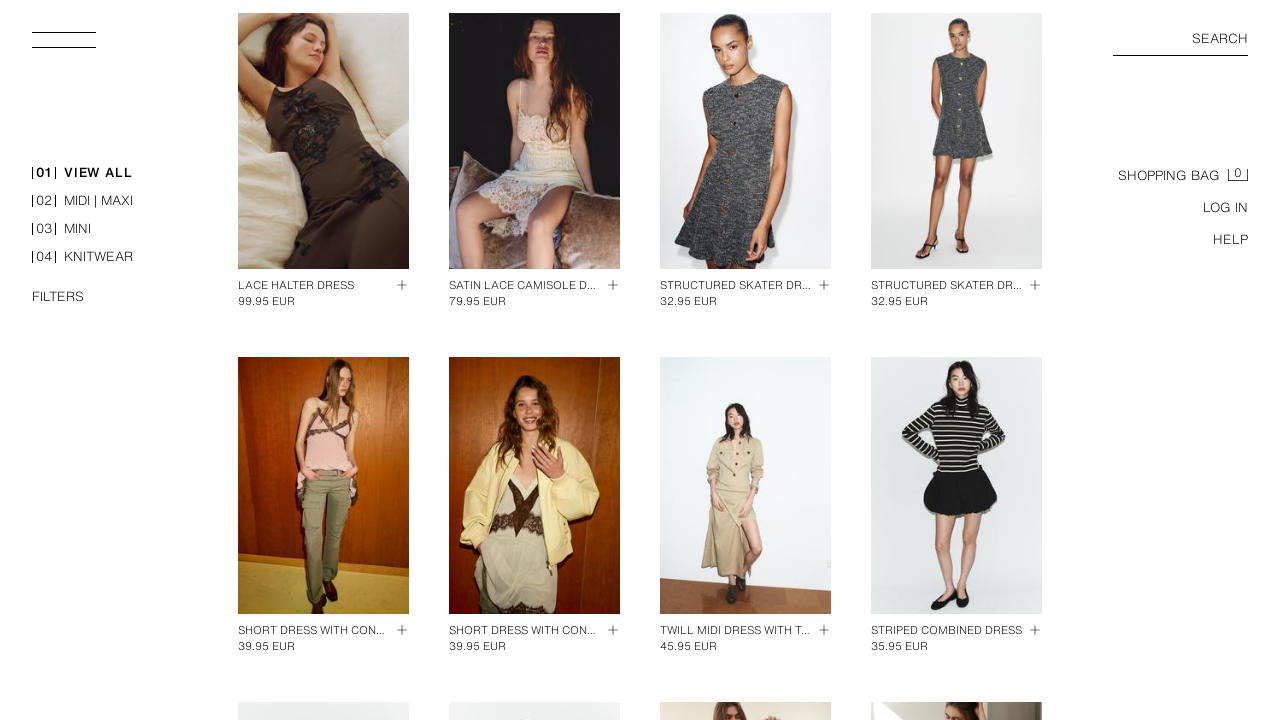

Located first product link in grid
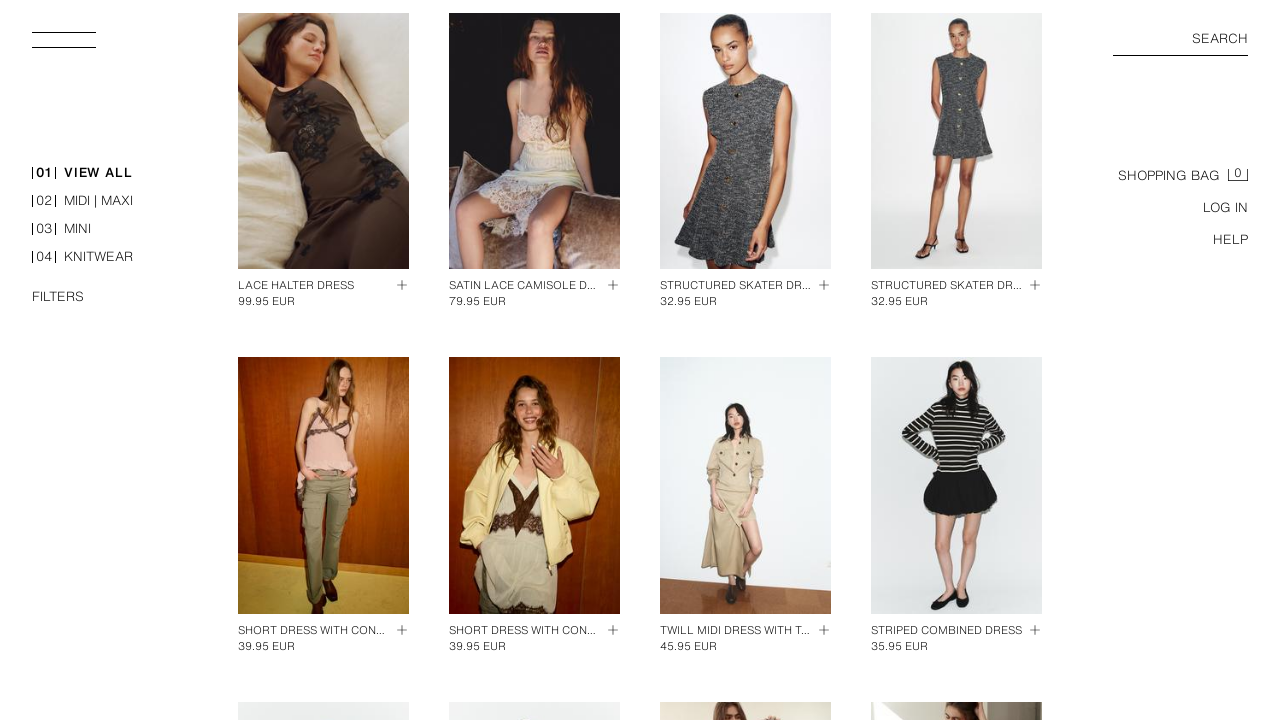

Retrieved product URL: None
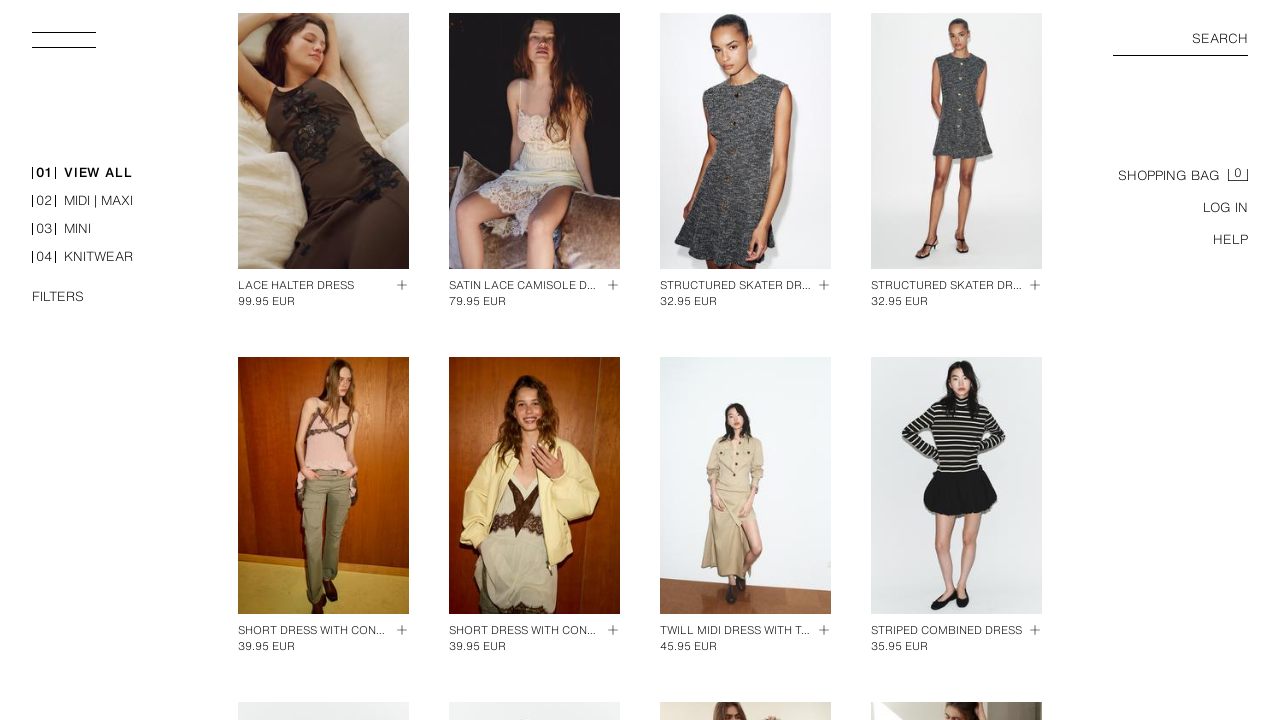

Clicked first product link to view product details at (324, 168) on li.product-grid-product a.product-link
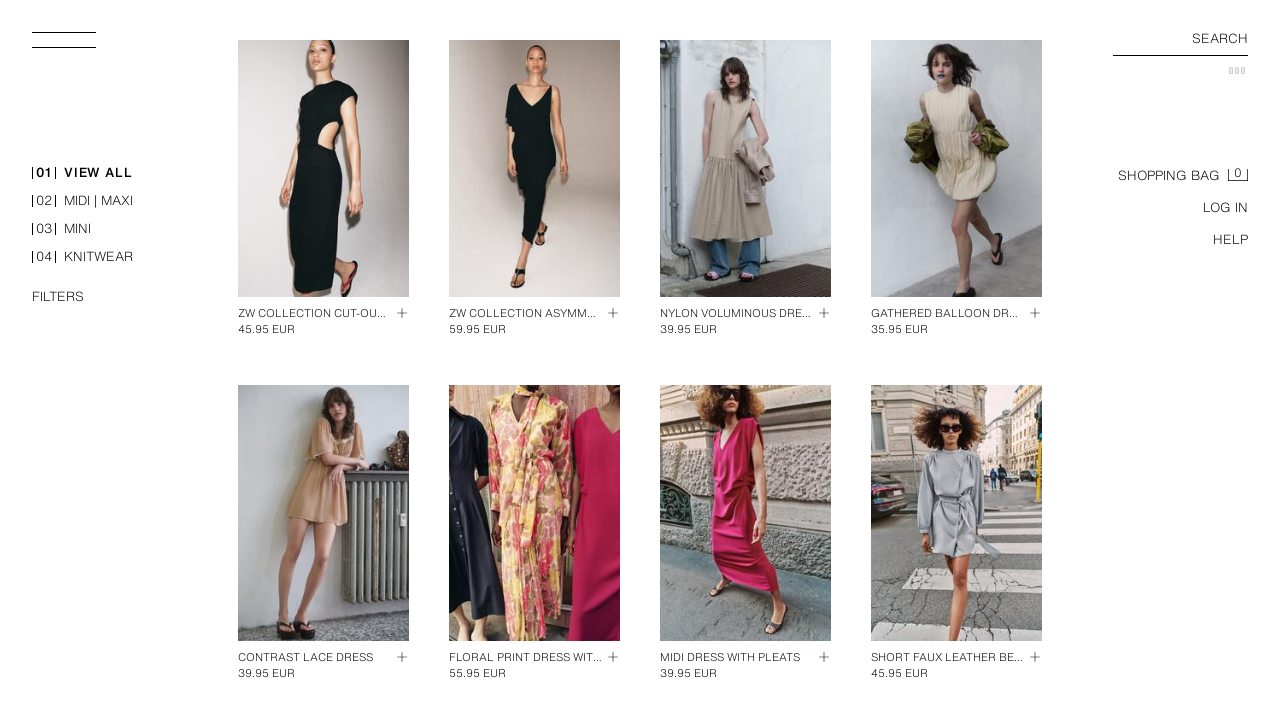

Waited for product detail page to load with price information
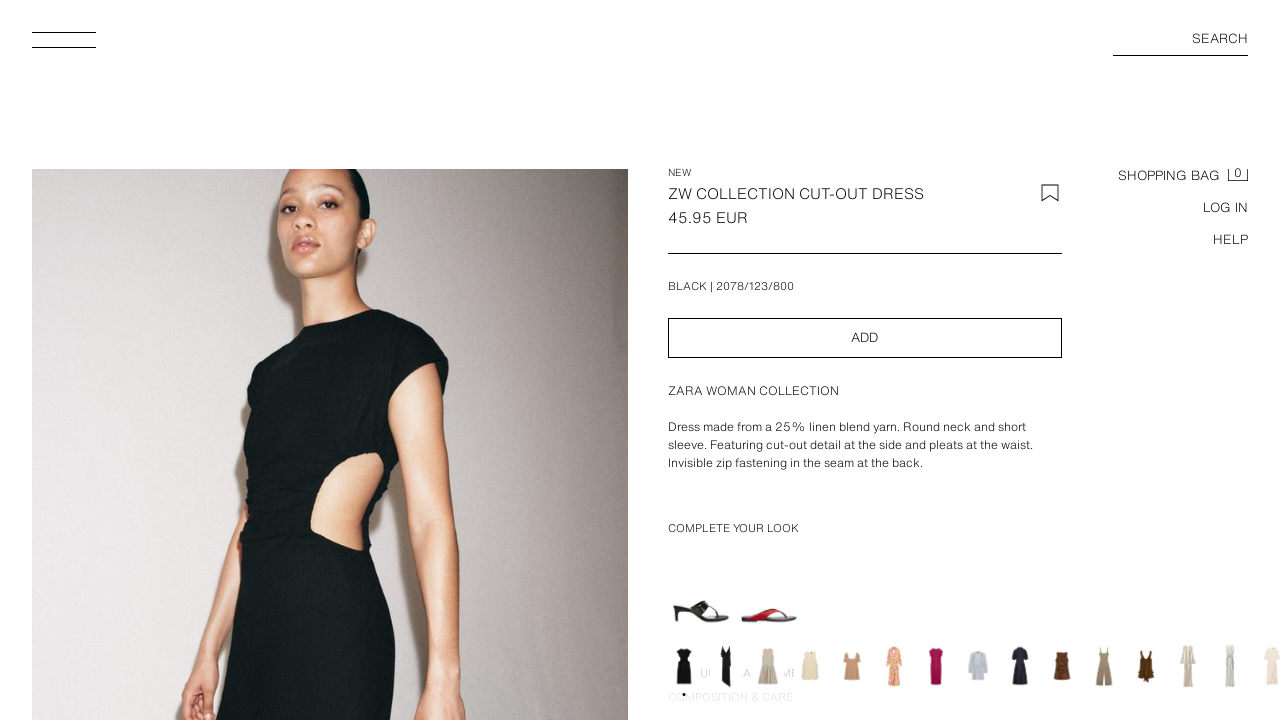

Navigated back to women's dresses category listing page
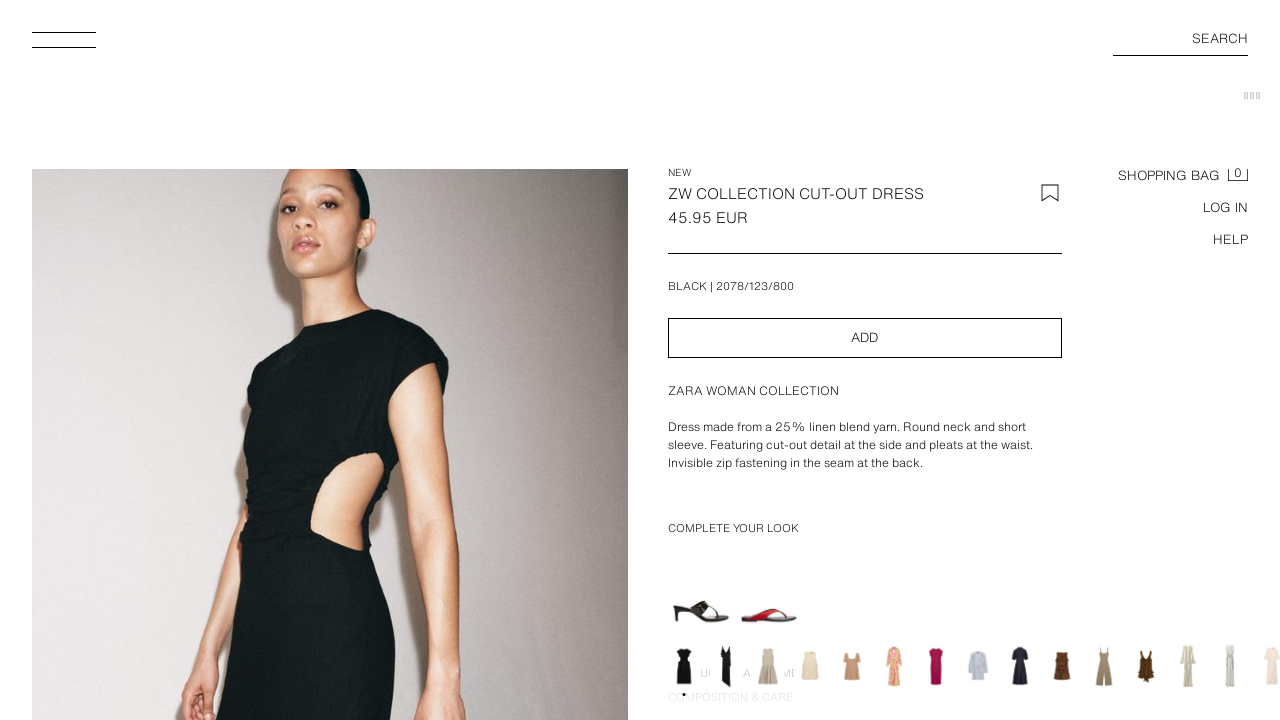

Waited for product grid to reload on listing page
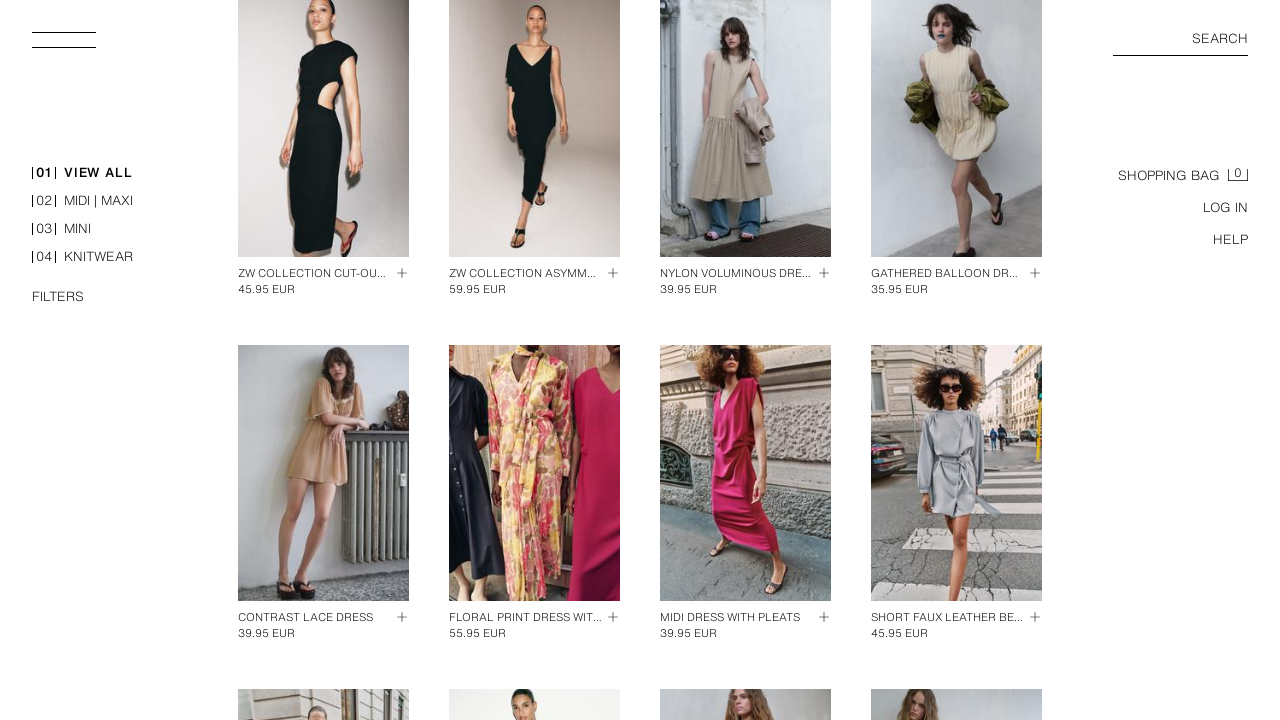

Located Next pagination button if available
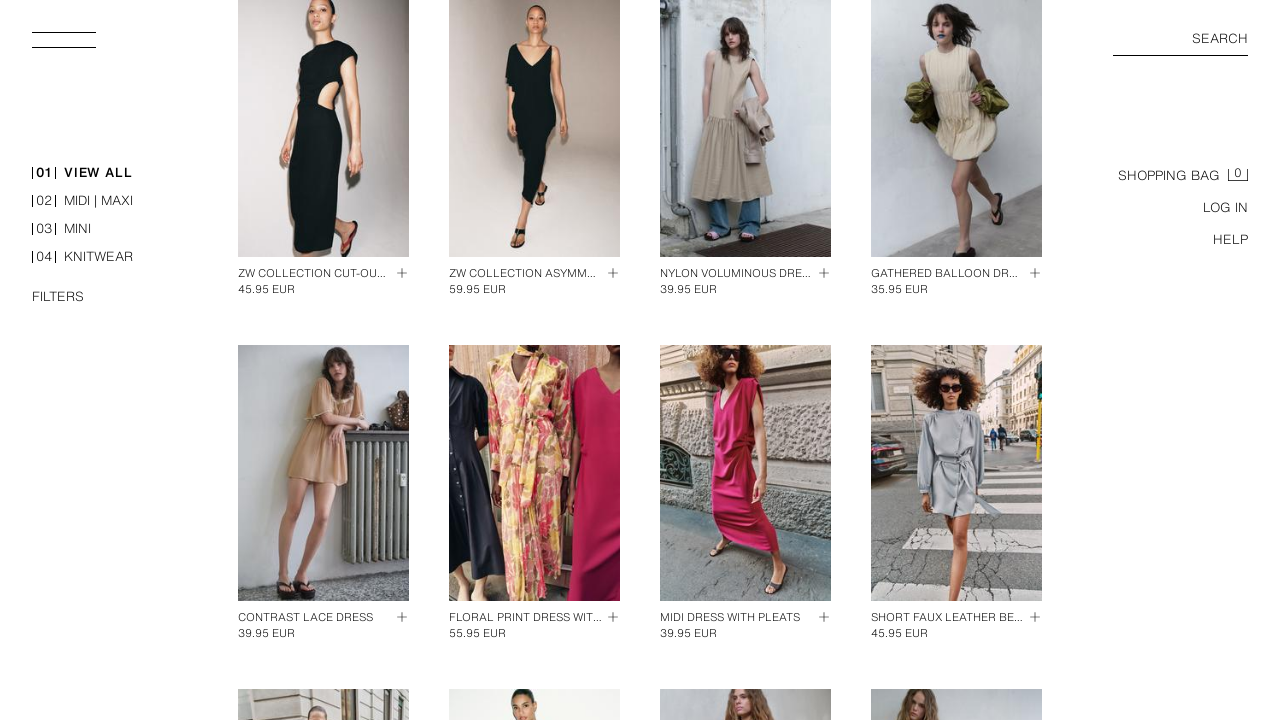

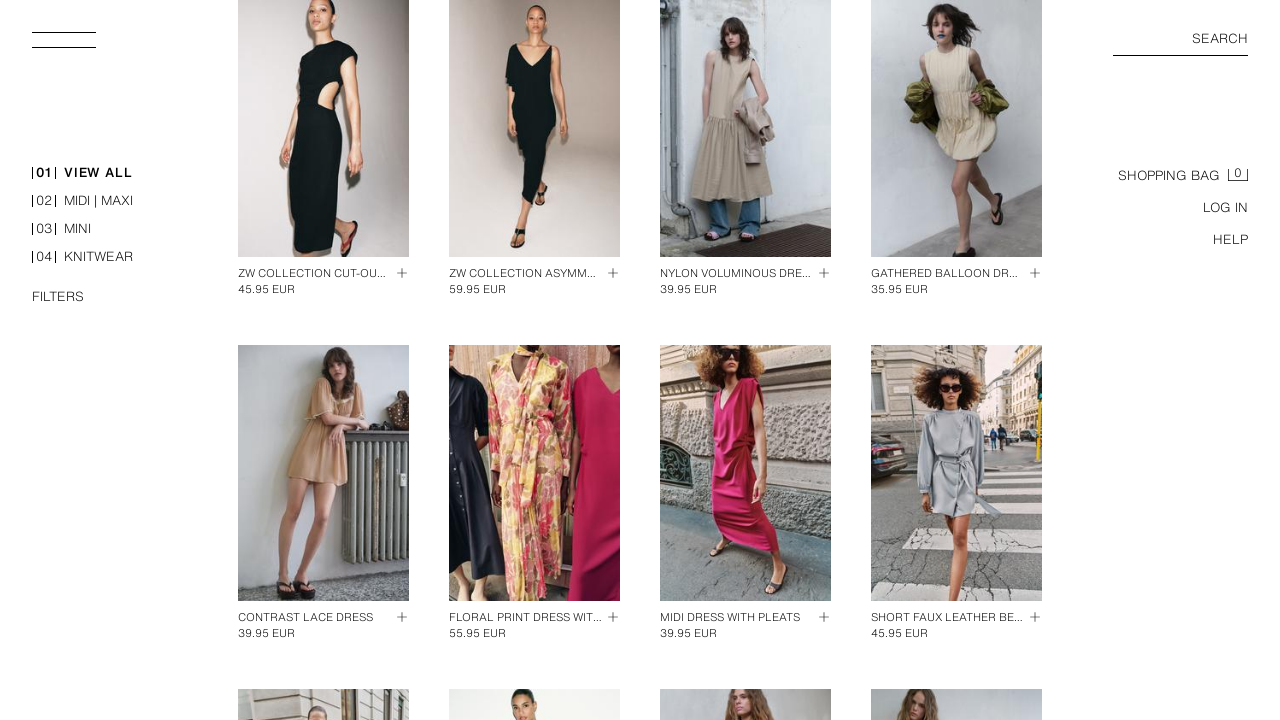